Tests various radio button interactions including selection, deselection verification, checking default selection, and age group selection

Starting URL: https://www.leafground.com/radio.xhtml

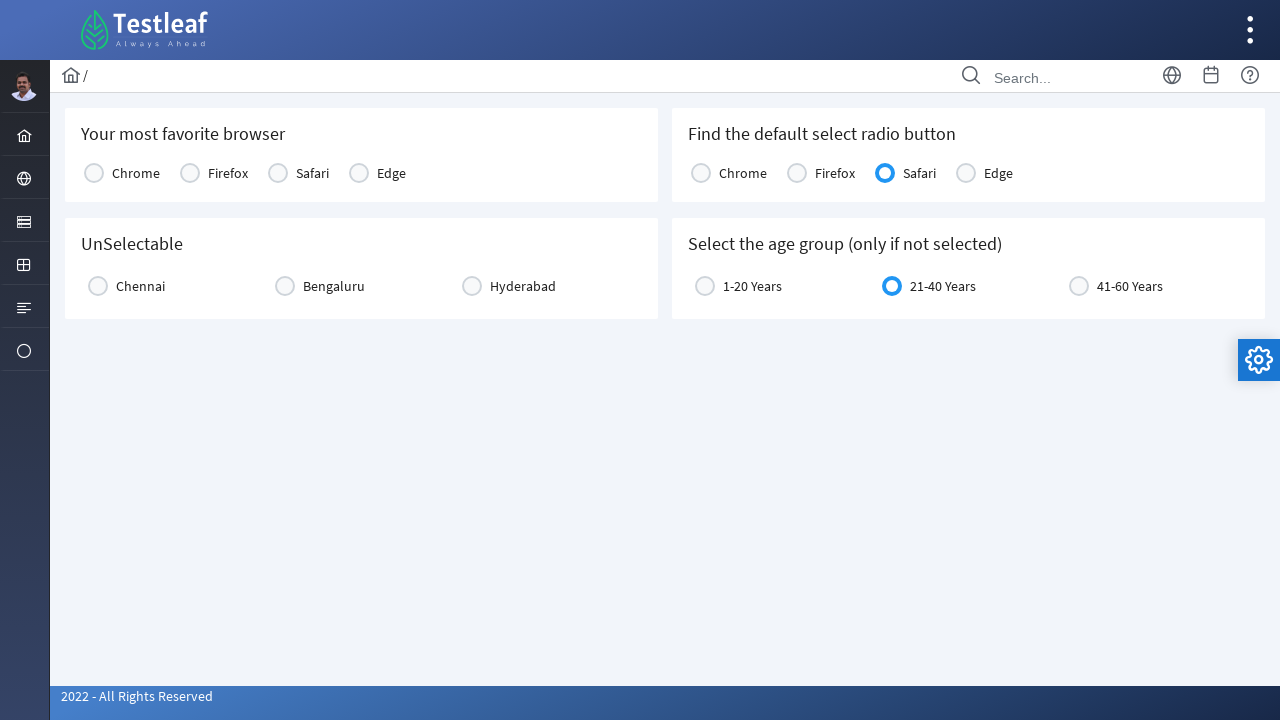

Clicked Chrome radio button for favorite browser selection at (136, 173) on xpath=(//label[text()='Chrome'])[1]
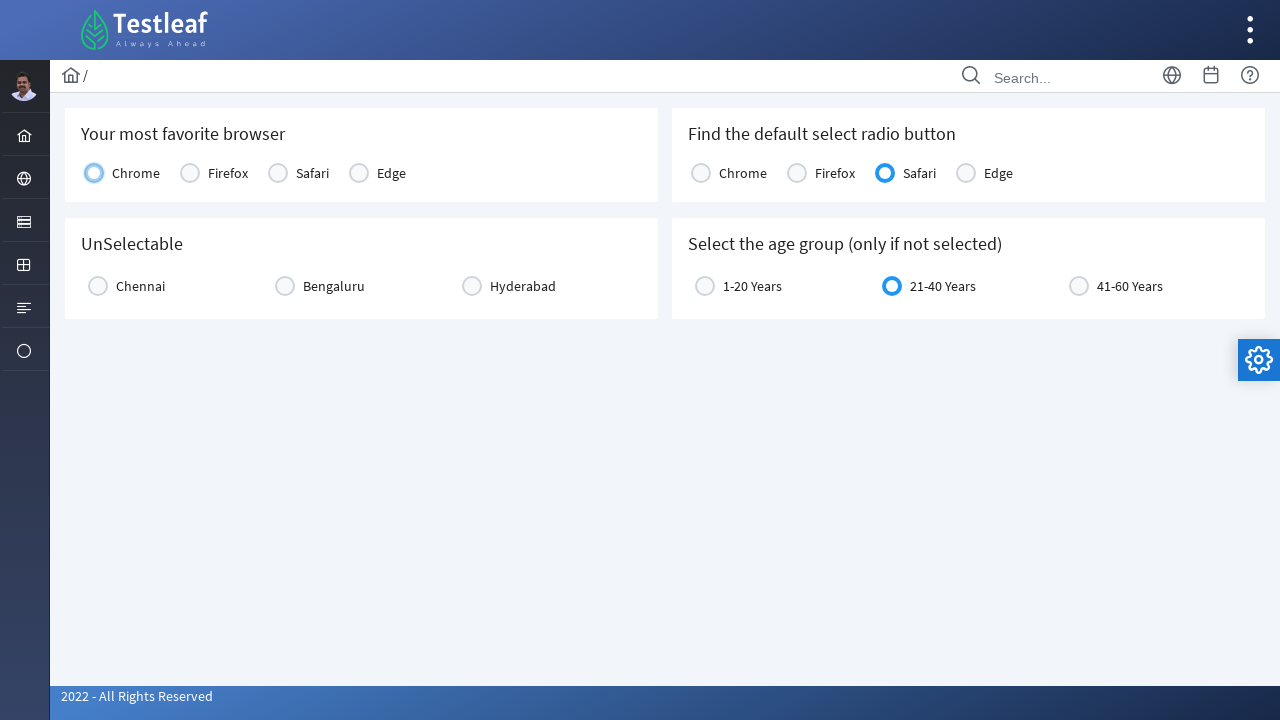

Clicked city radio button to select it at (140, 286) on xpath=//label[@for='j_idt87:city2:0']
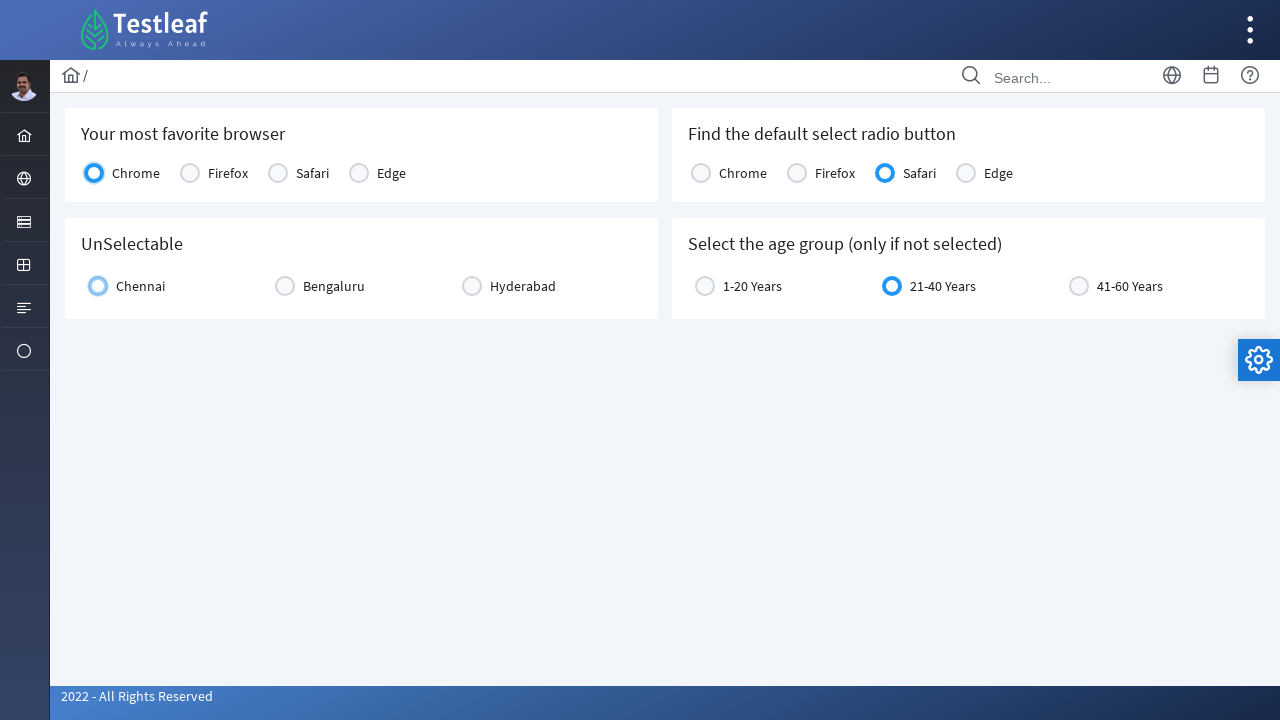

Checked if city radio button is enabled
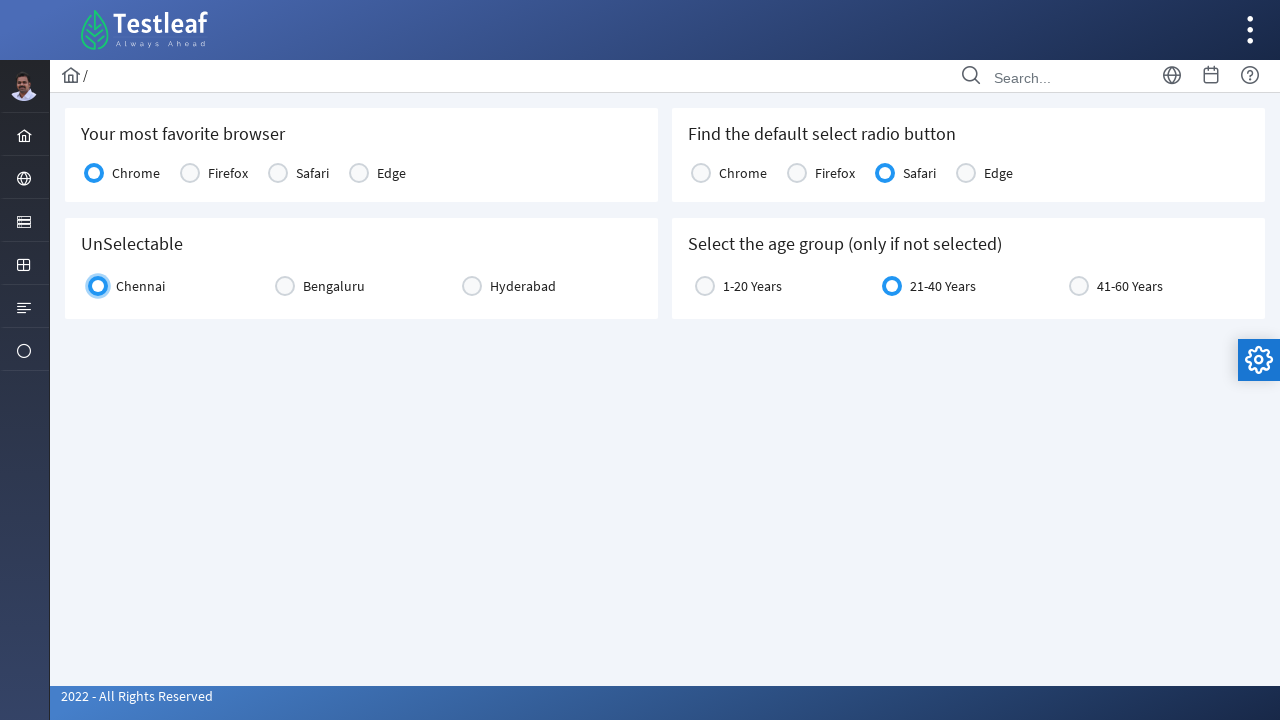

Clicked city radio button again to attempt deselection at (140, 286) on xpath=//label[@for='j_idt87:city2:0']
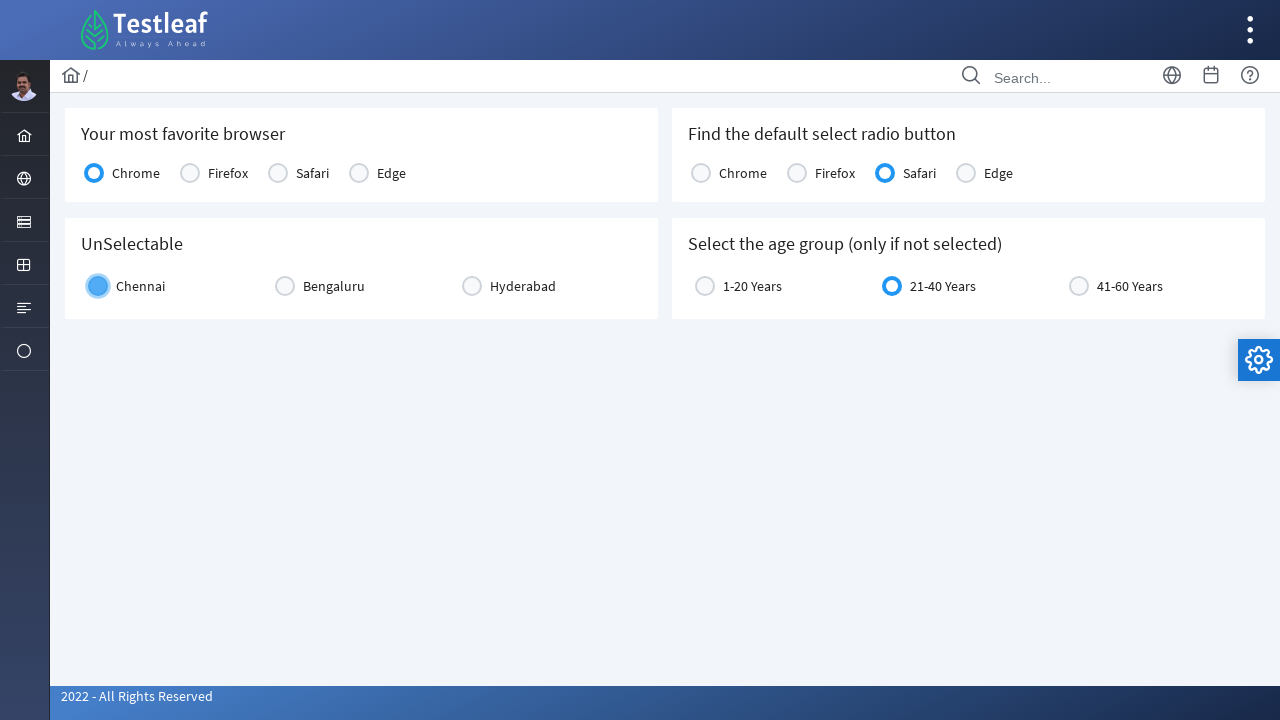

Verified city radio button selection state
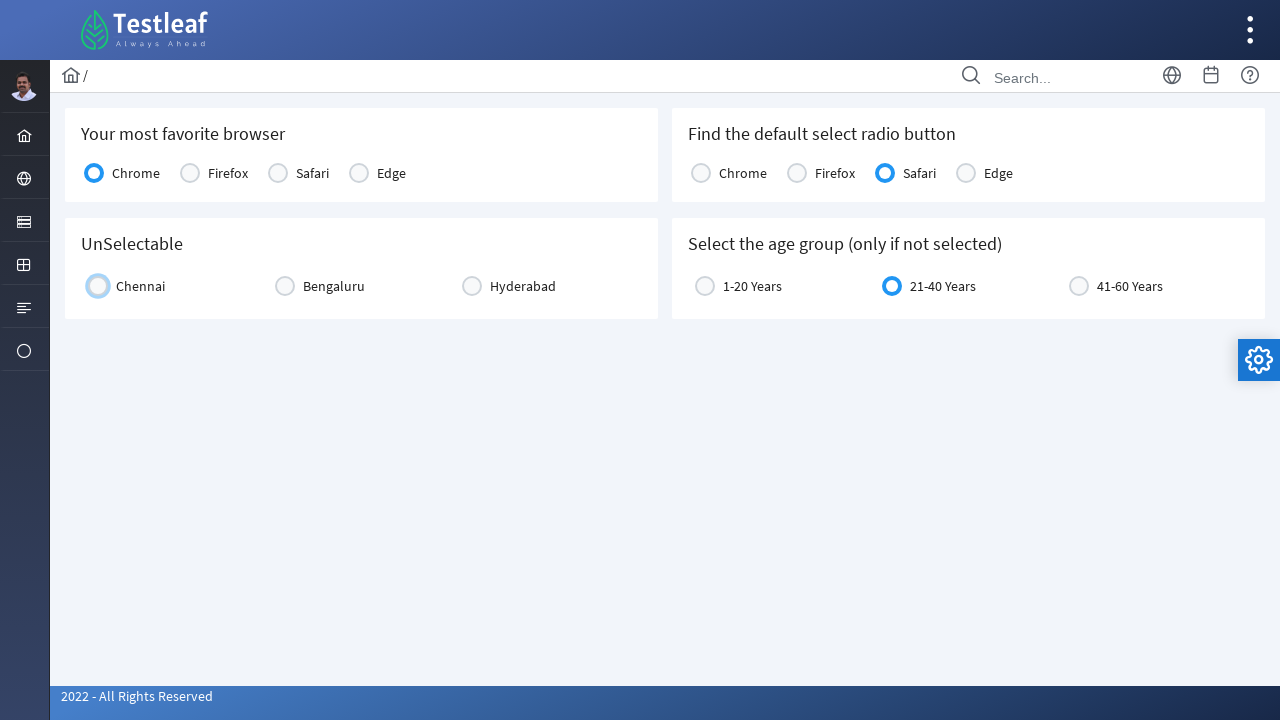

Checked if console radio button is selected by default
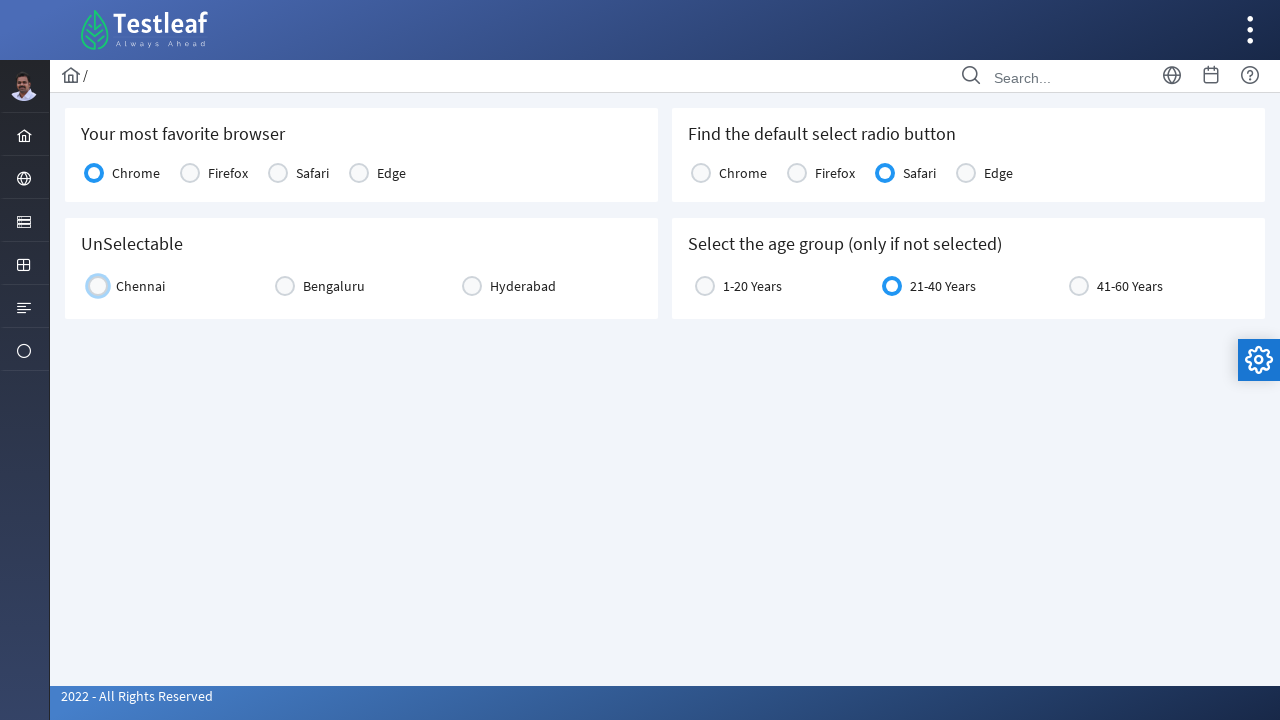

Checked if age group 21-40 years is already selected
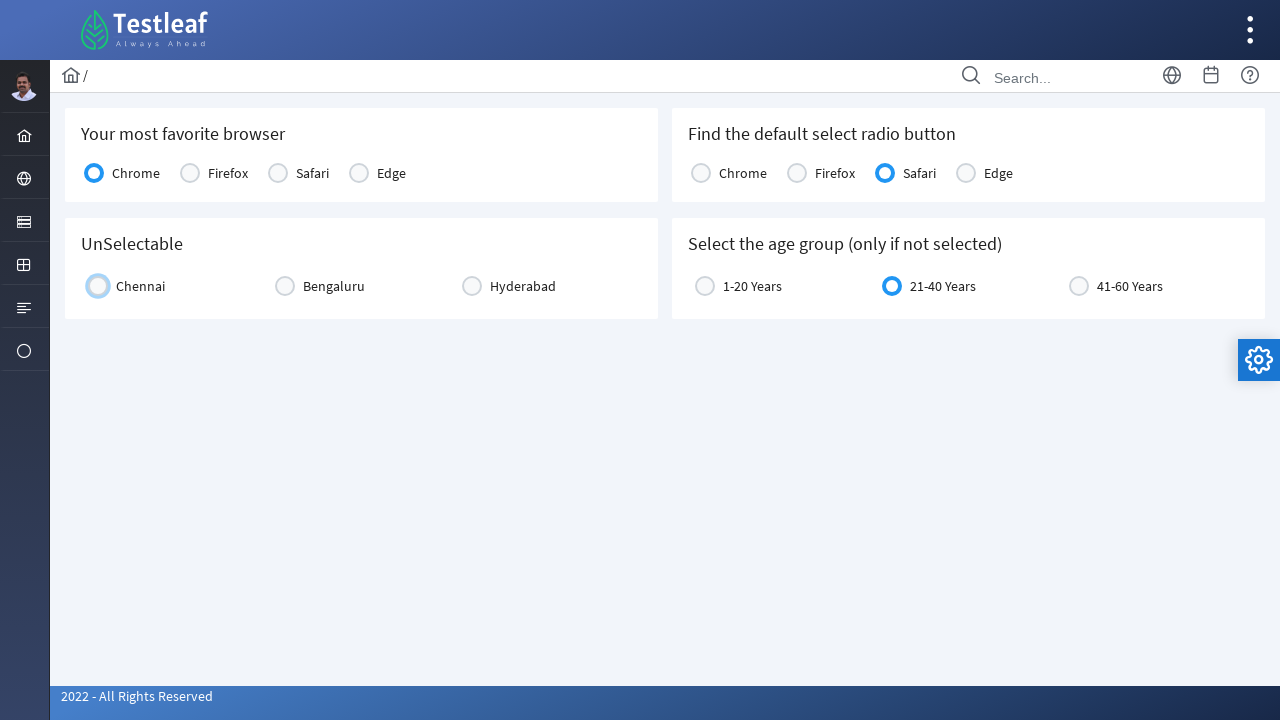

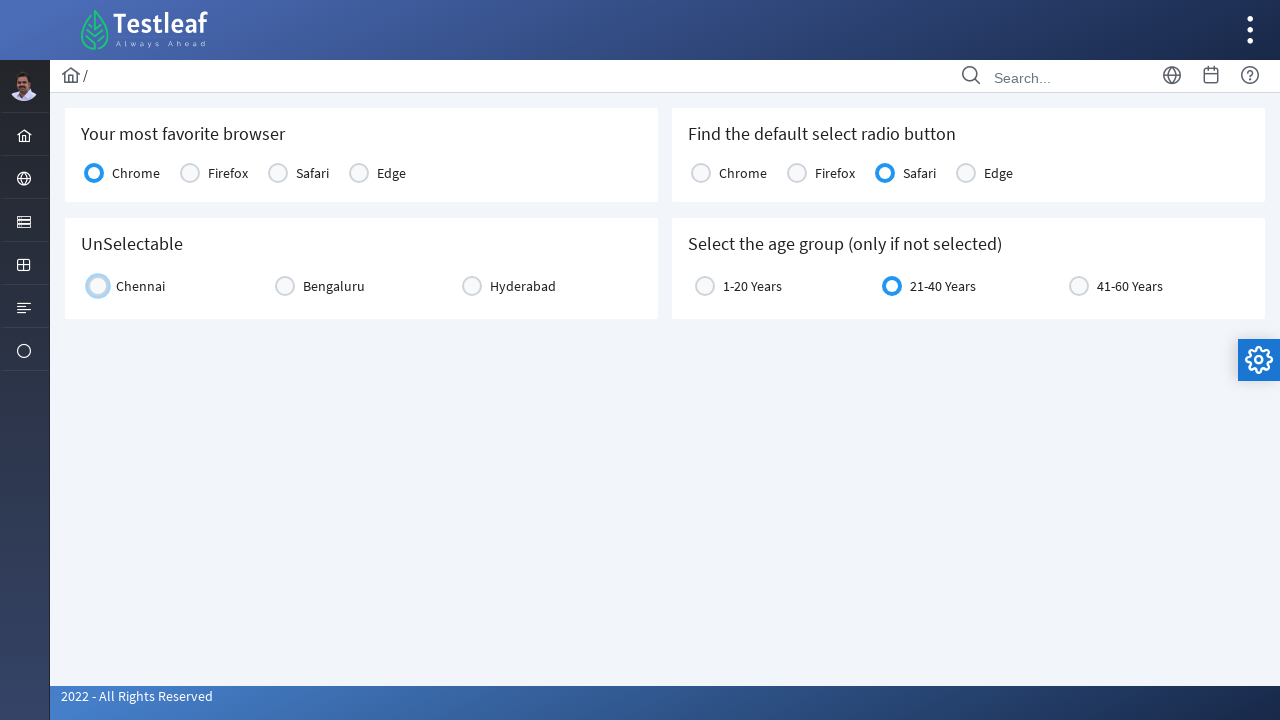